Tests registration form validation when city field is empty

Starting URL: http://automationbykrishna.com

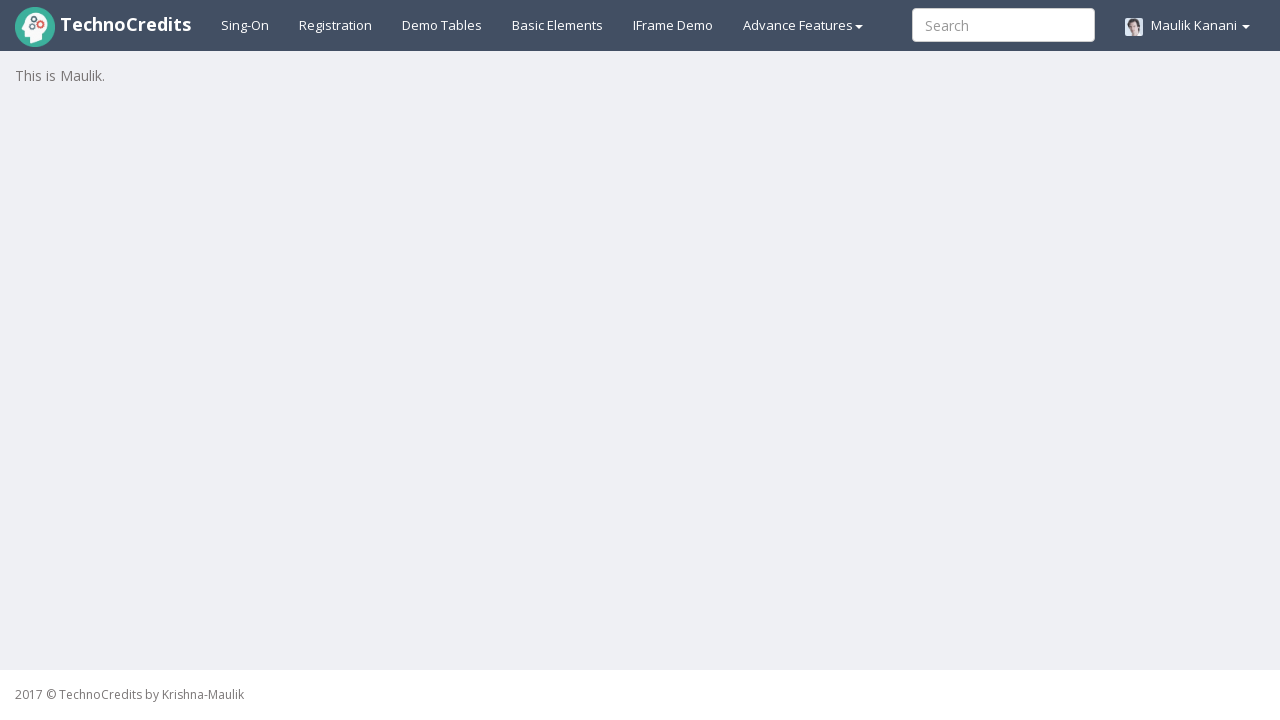

Clicked registration button to open registration form at (336, 25) on #registration2
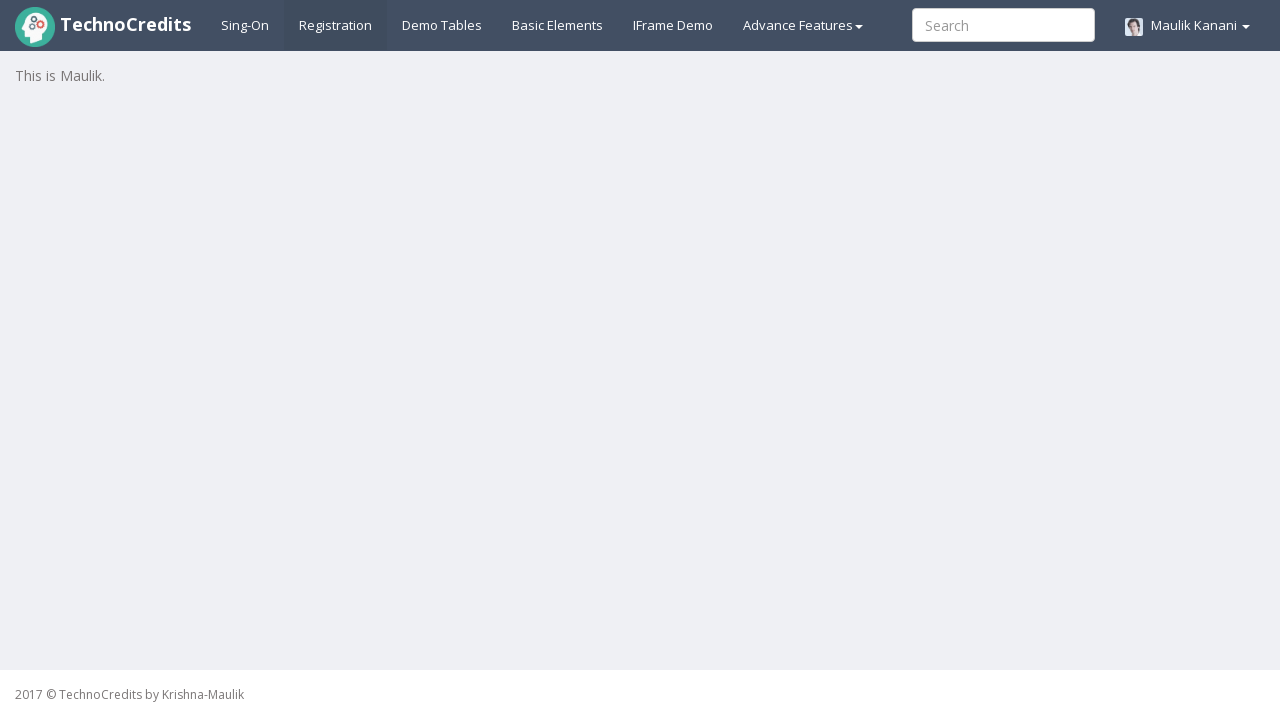

Filled full name field with 'Jennifer Mary Taylor' on #fullName
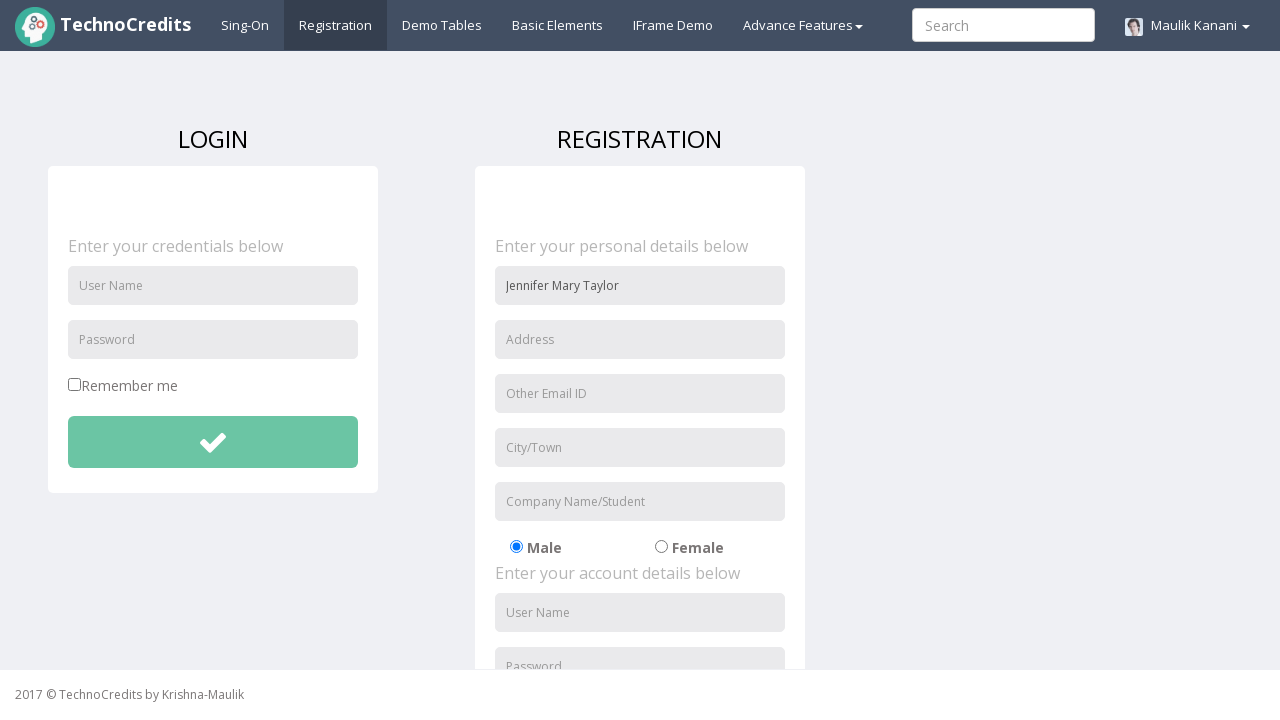

Filled address field with 'Illinois, USA' on input[placeholder='Address']
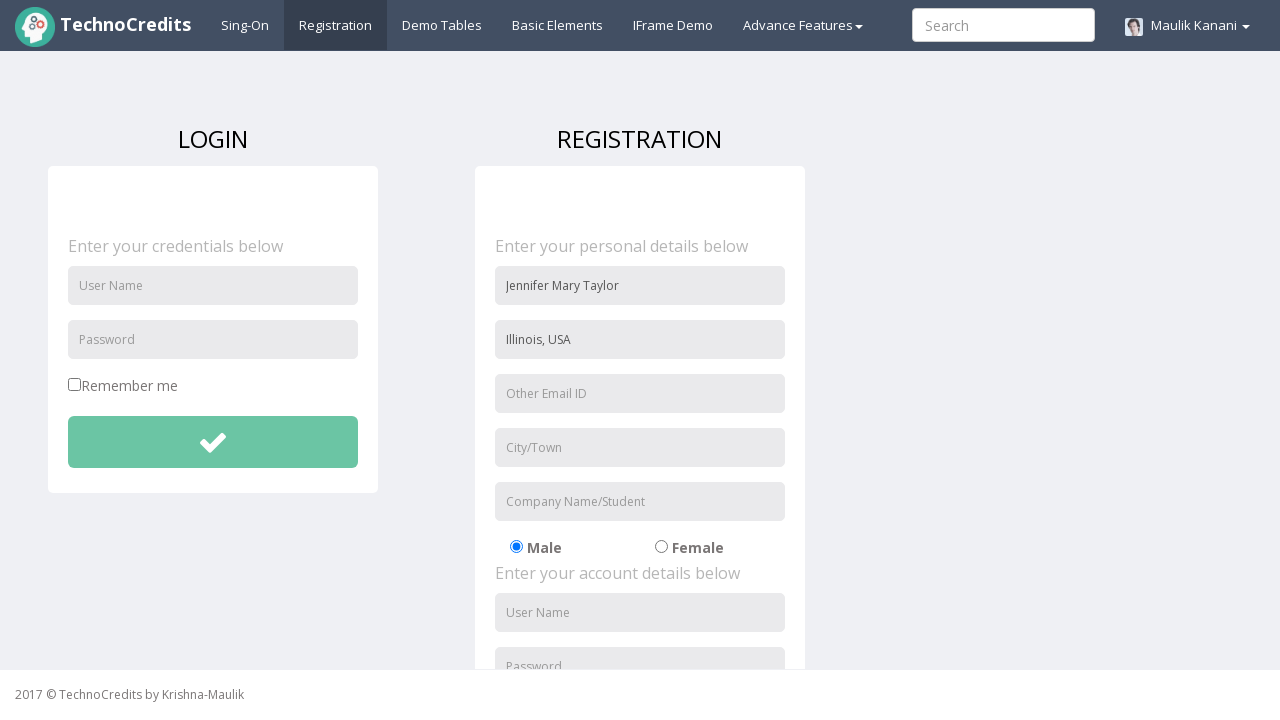

Filled email field with 'jennifer.taylor@example.com' on input[name='useremail']
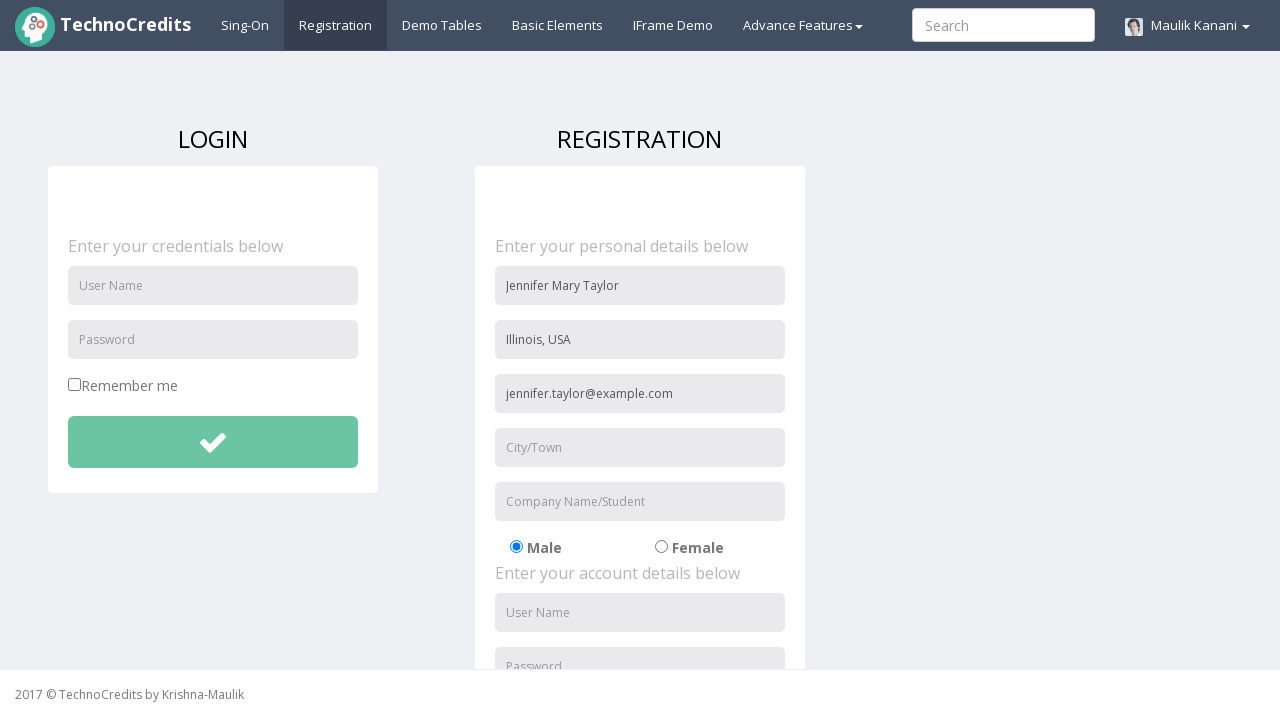

Filled organization field with 'TechStart' on input[name='organization']
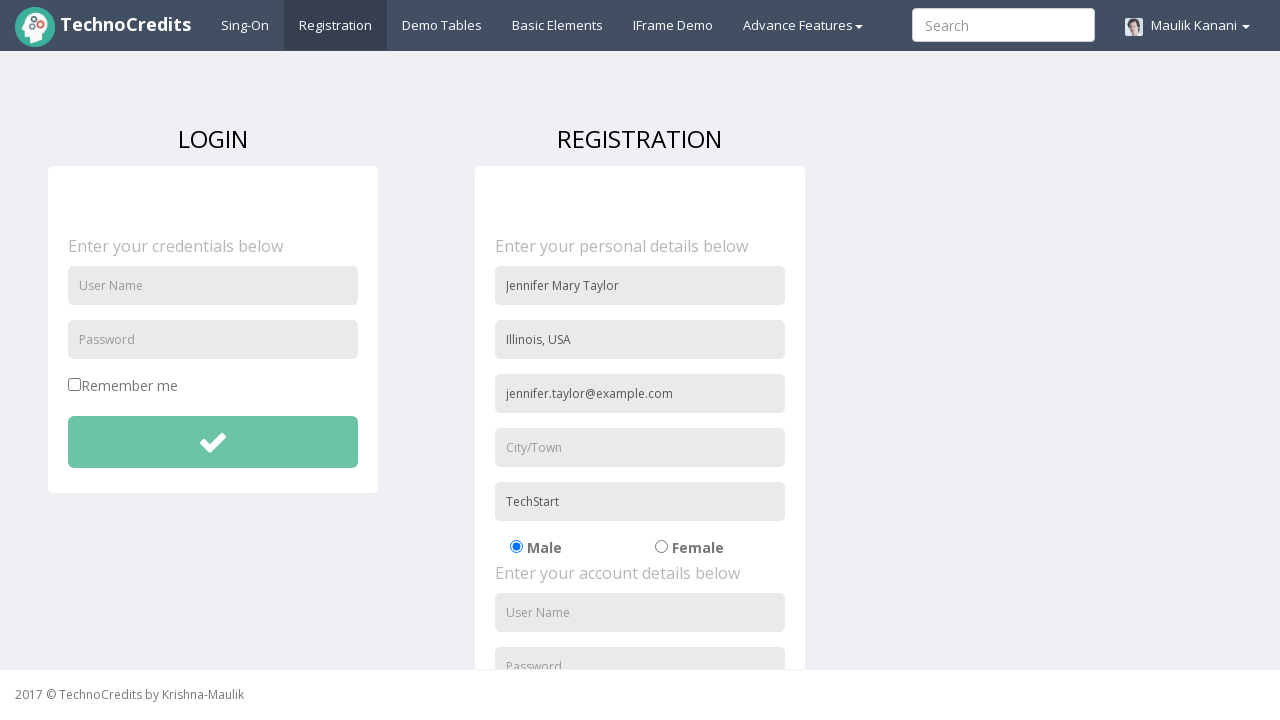

Scrolled to signup agreement checkbox
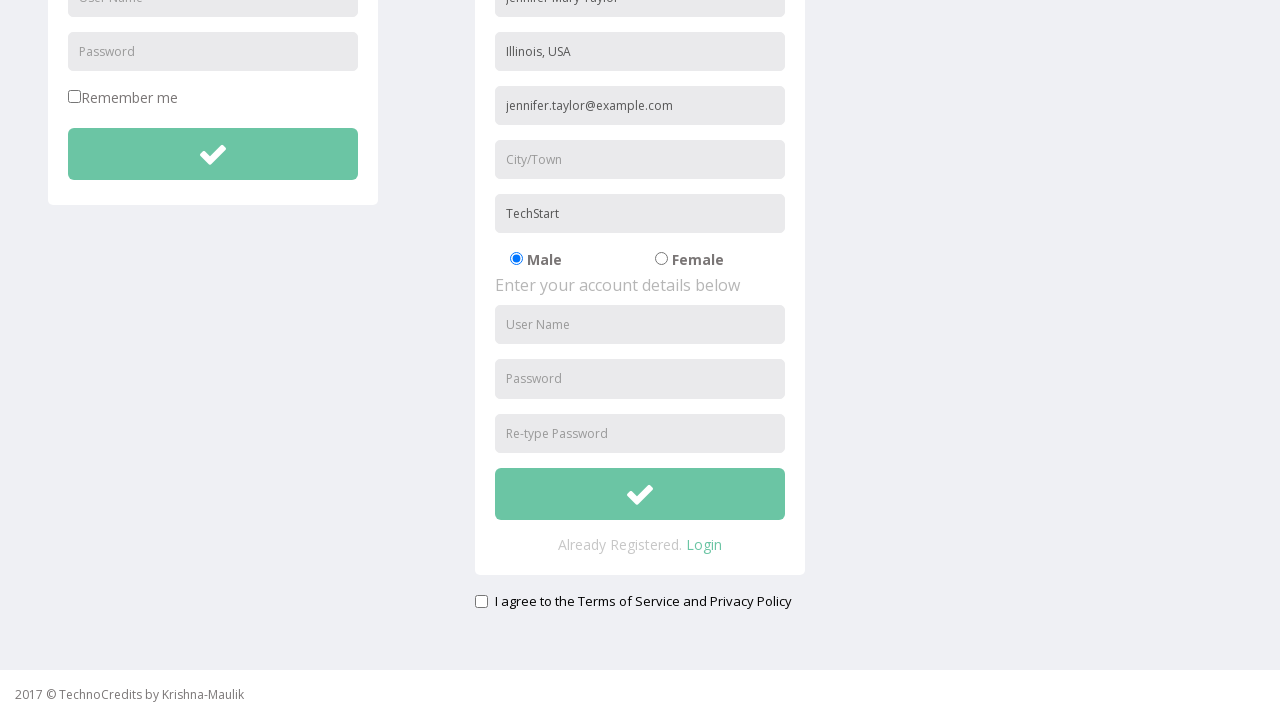

Selected gender radio button (Female) at (661, 259) on #radio-02
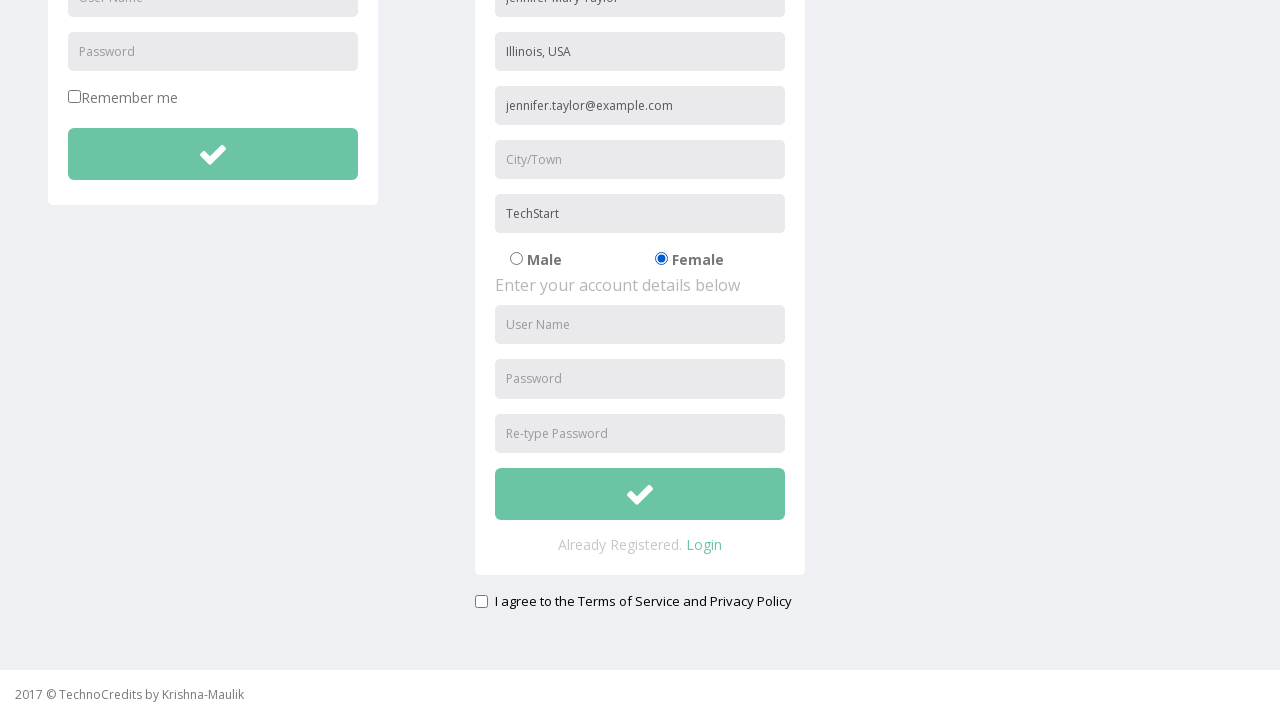

Filled username field with 'jennifer_taylor' on #usernameReg
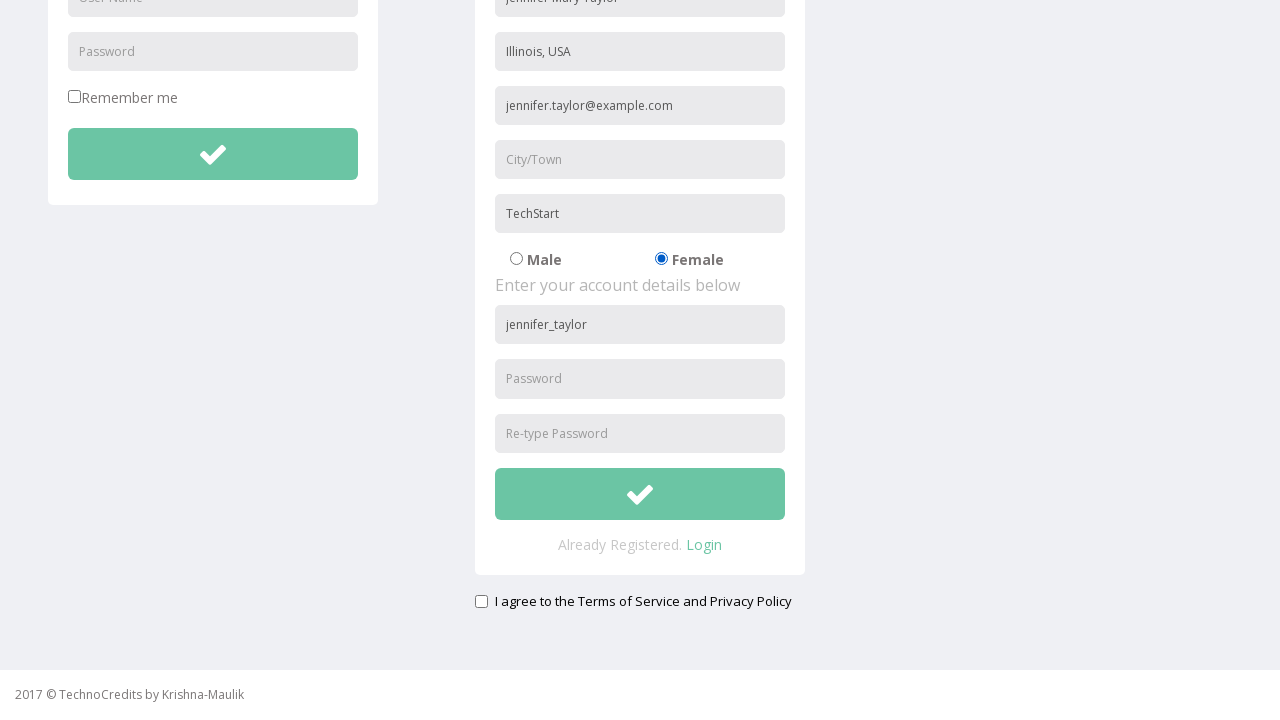

Filled password field with 'StrongKey@2024' on #passwordReg
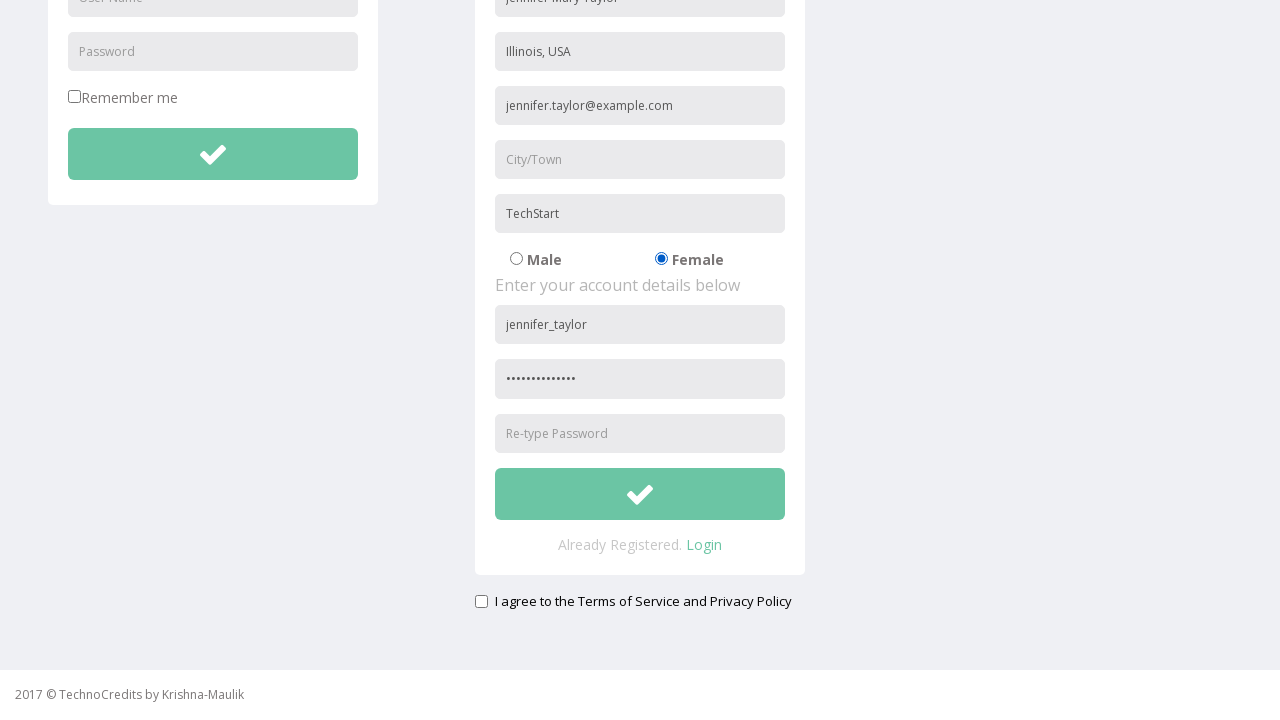

Filled confirm password field with 'StrongKey@2024' on #repasswordReg
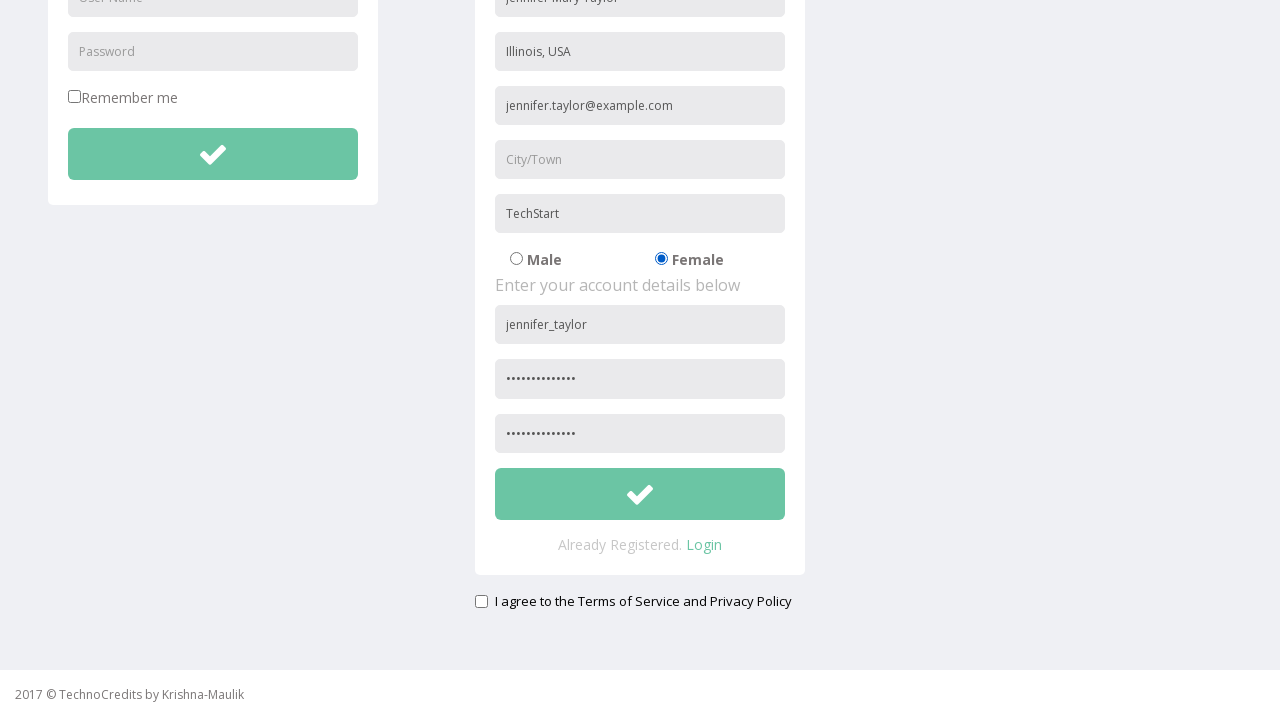

Checked signup agreement checkbox at (481, 601) on #signupAgreement
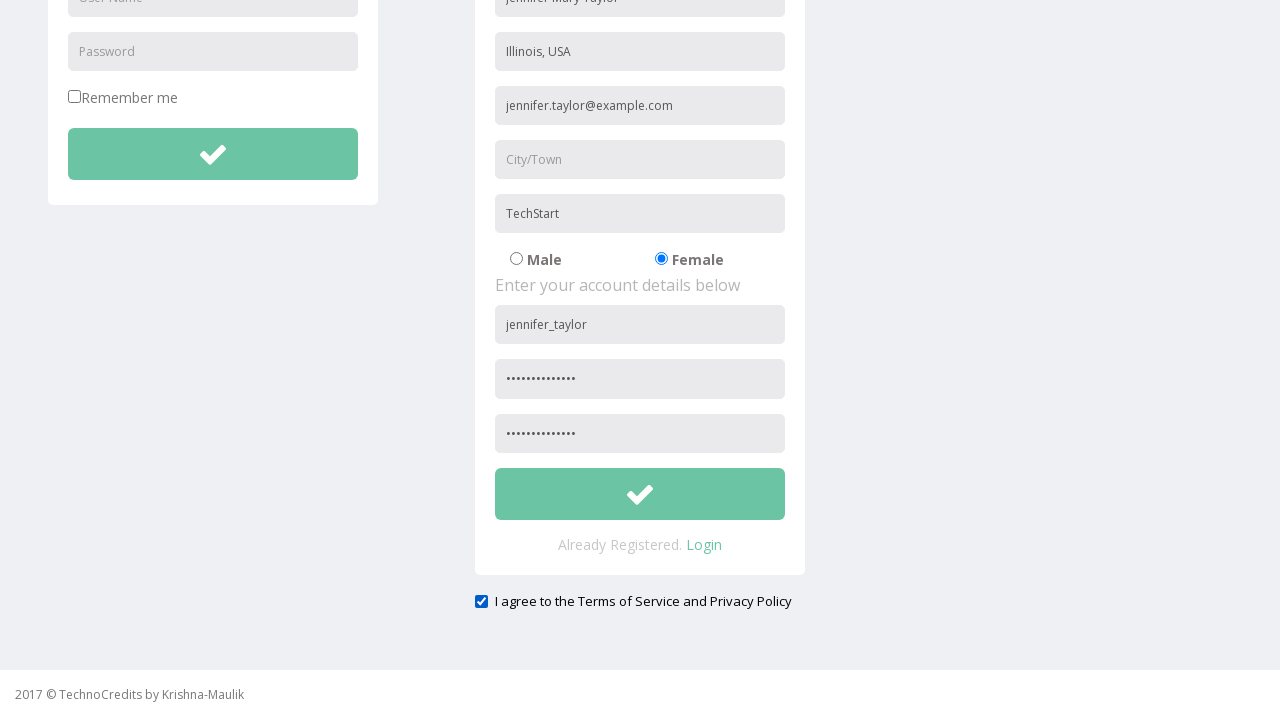

Clicked submit button to submit registration form with empty city field at (640, 494) on #btnsubmitsignUp
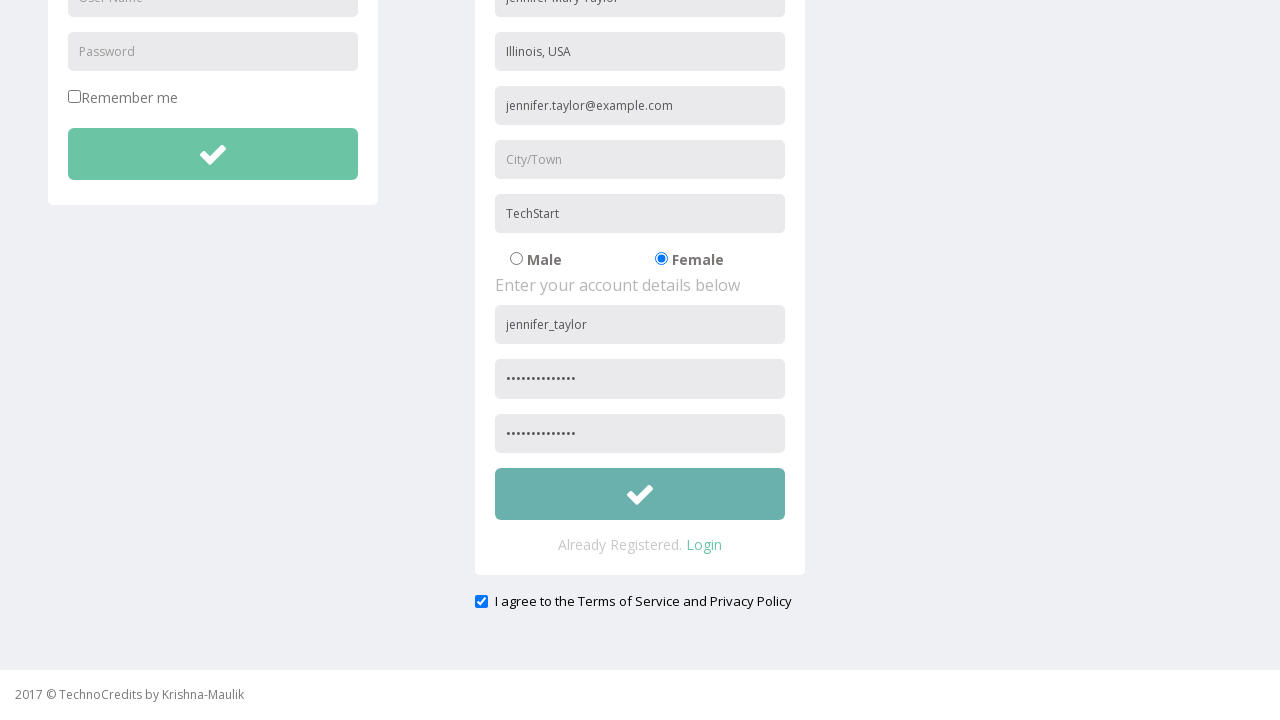

Handled validation alert for missing city field requirement
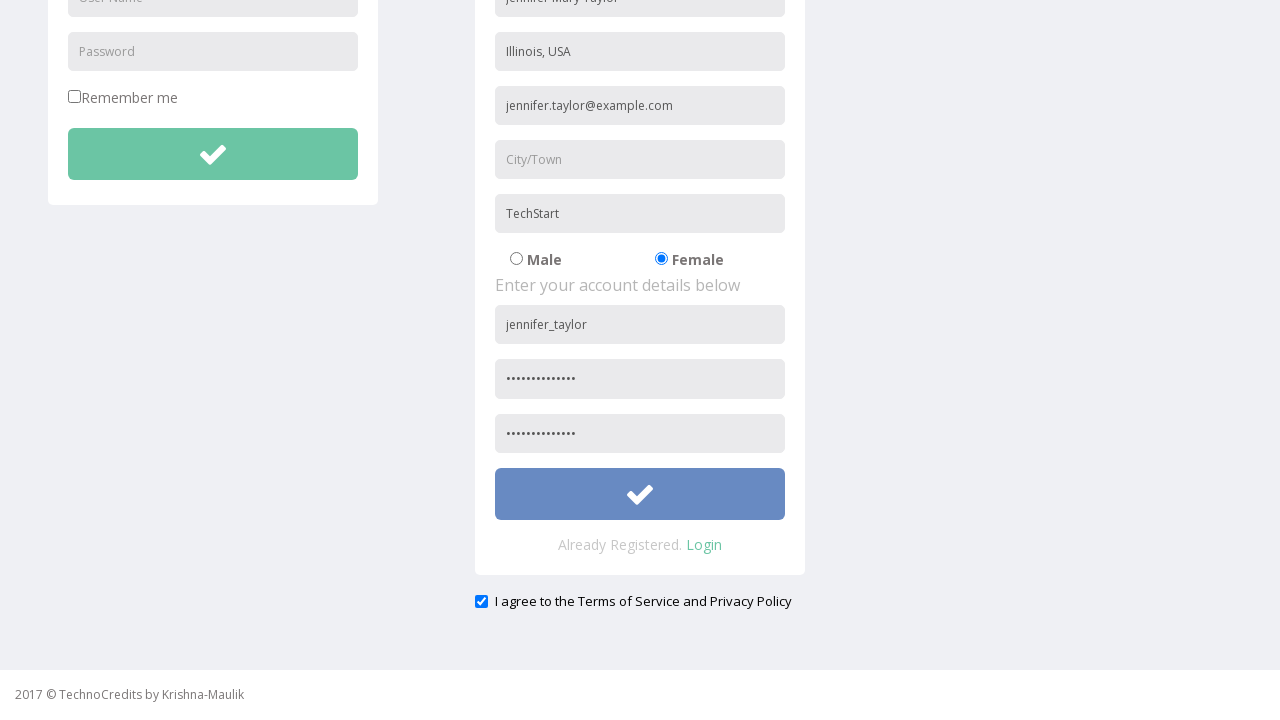

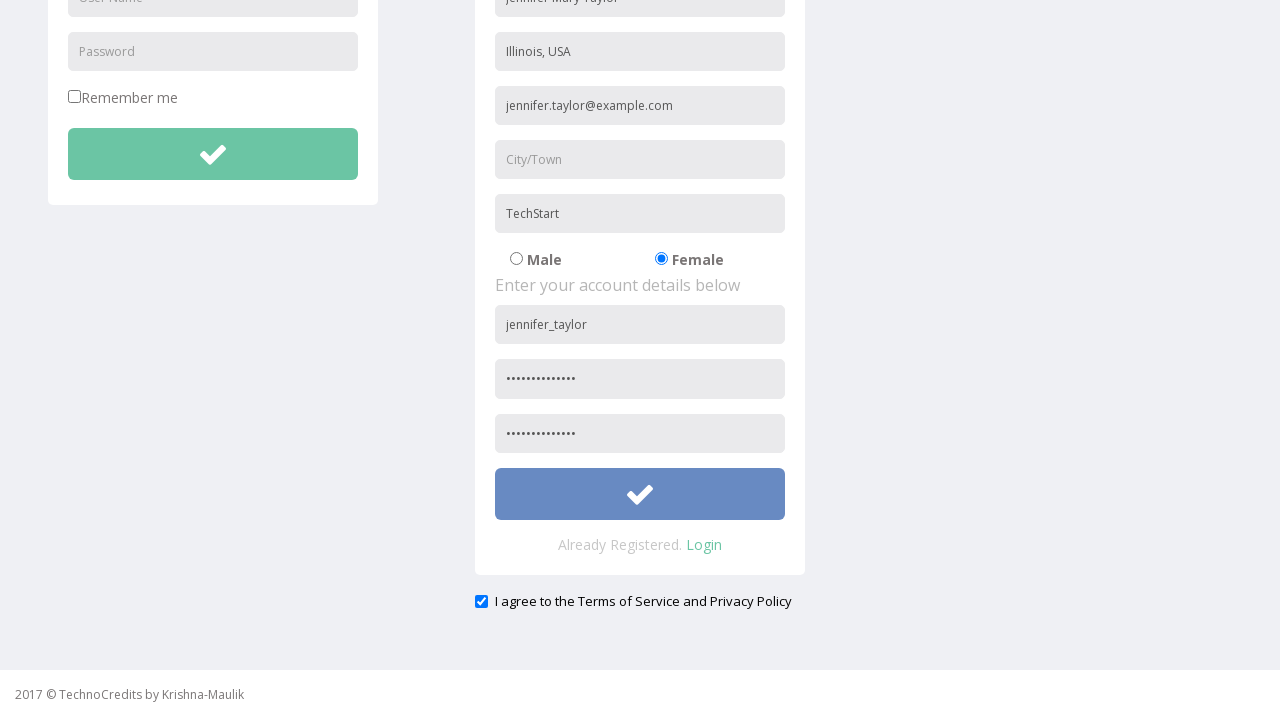